Tests SoftUni website by clicking on the desktop logo

Starting URL: https://softuni.bg/

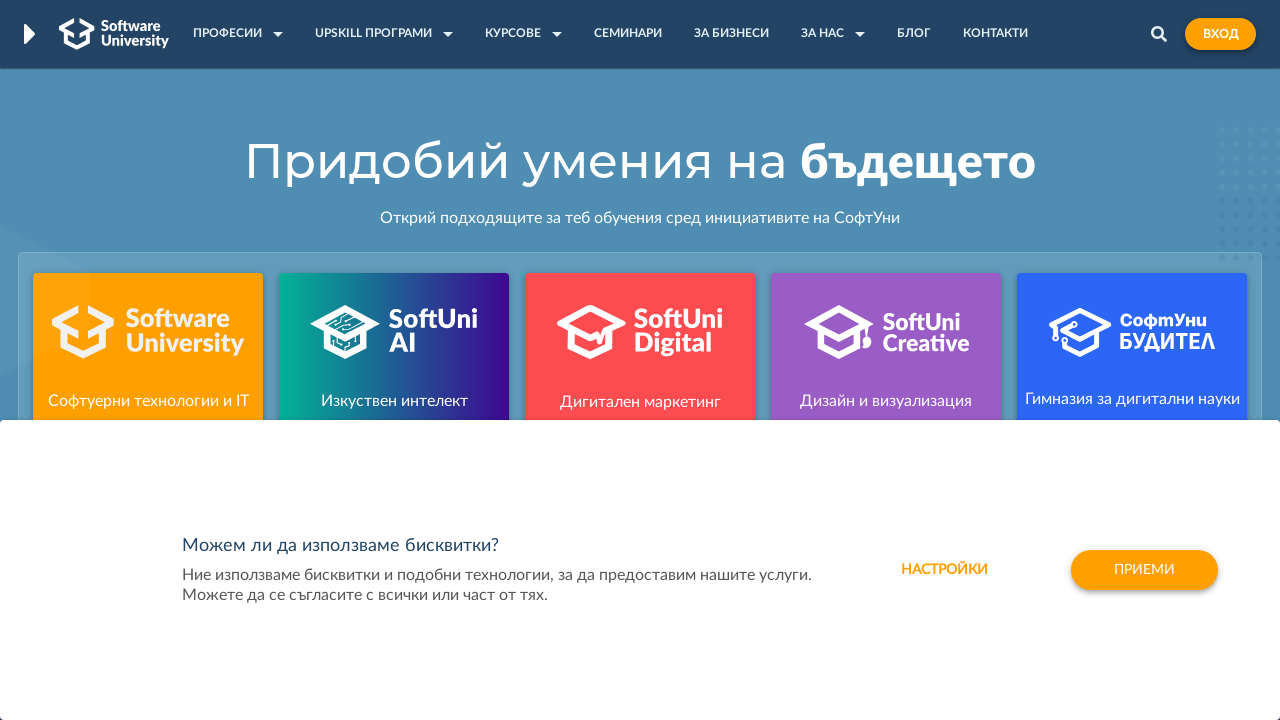

Set viewport size to 1200x672
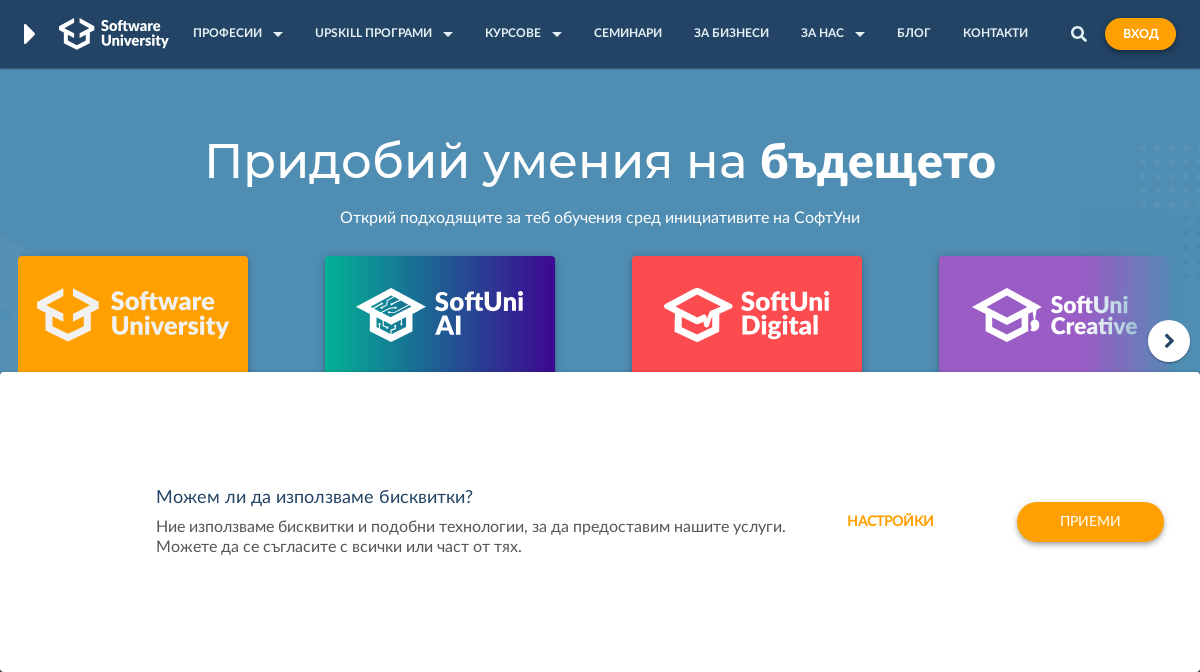

Clicked the desktop logo on SoftUni website at (114, 34) on .desktop-logo
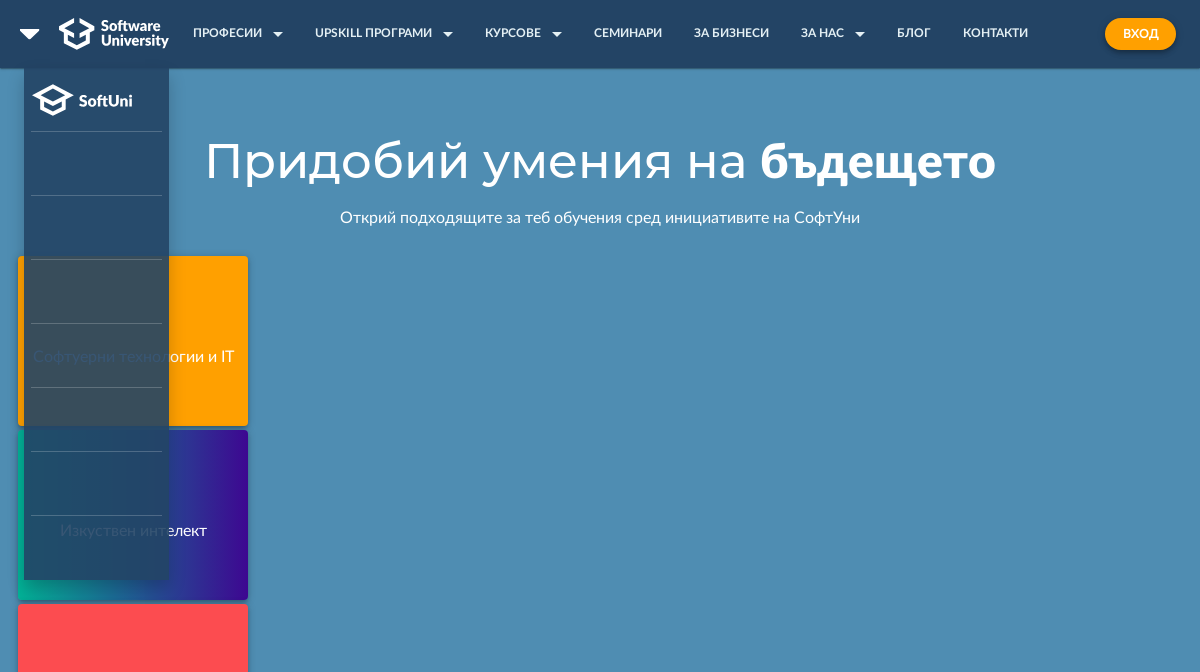

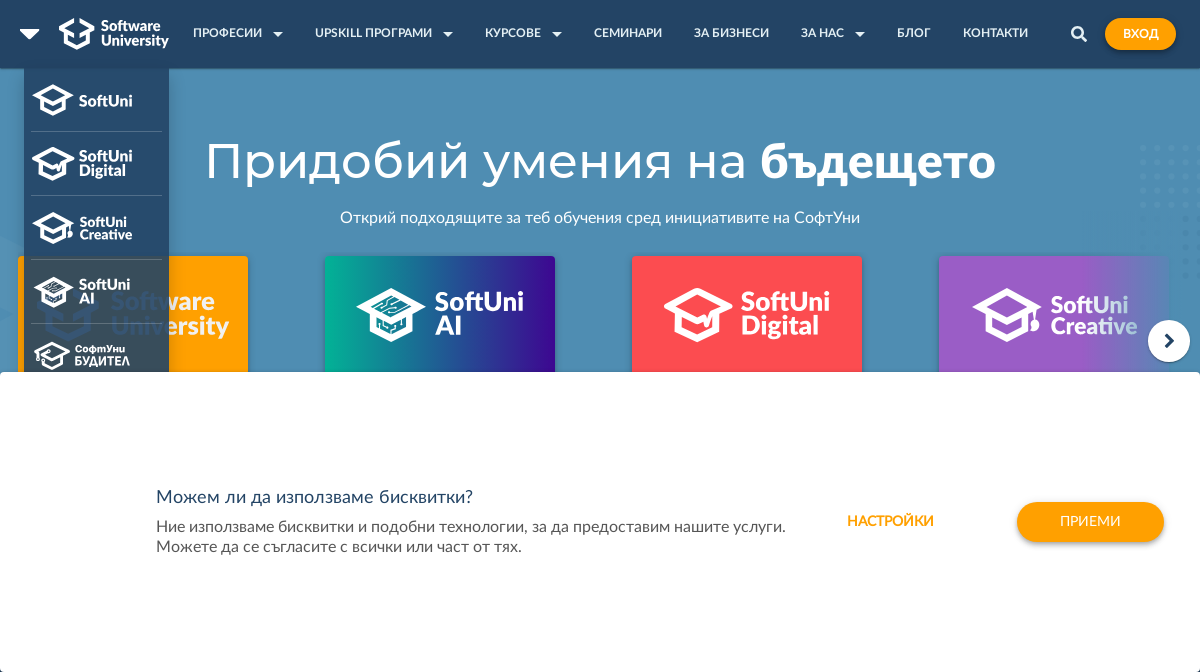